Navigates to the WebKit website and clicks on the "web browser engine" text link to navigate to more information about the browser engine.

Starting URL: https://webkit.org

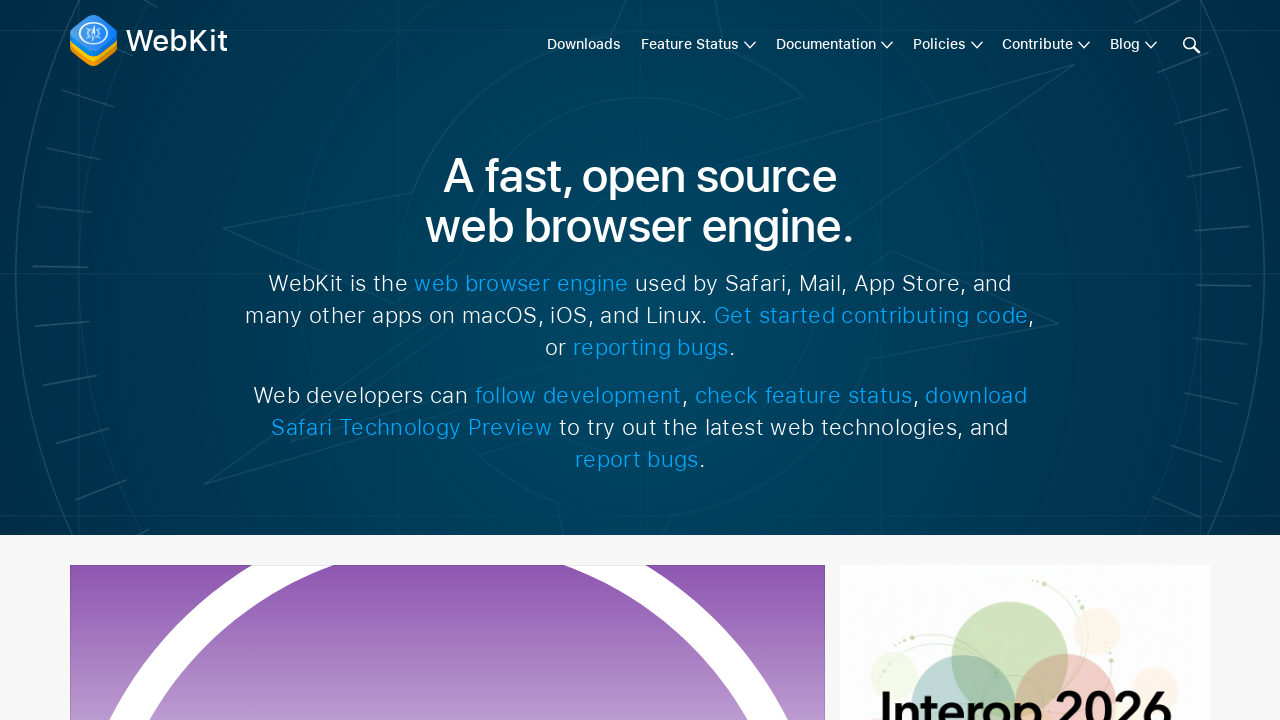

Navigated to WebKit website at https://webkit.org
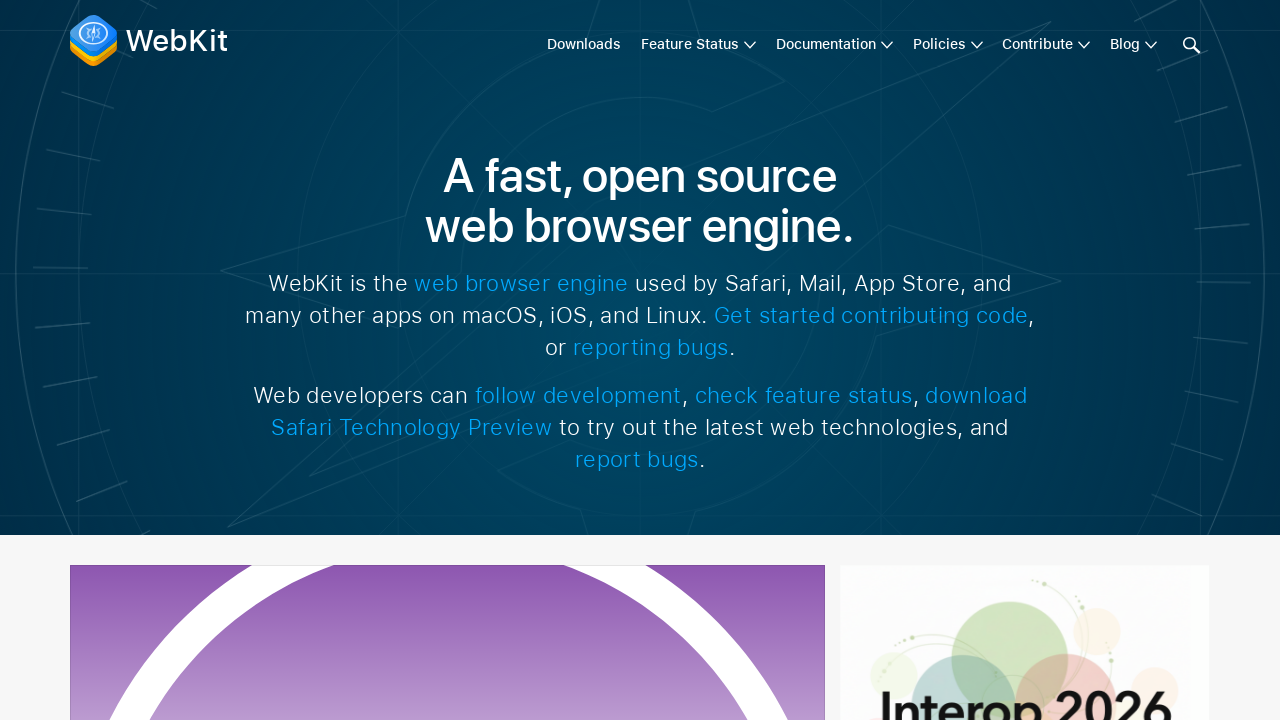

Clicked on 'web browser engine' text link to navigate to browser engine information at (640, 200) on text=web browser engine
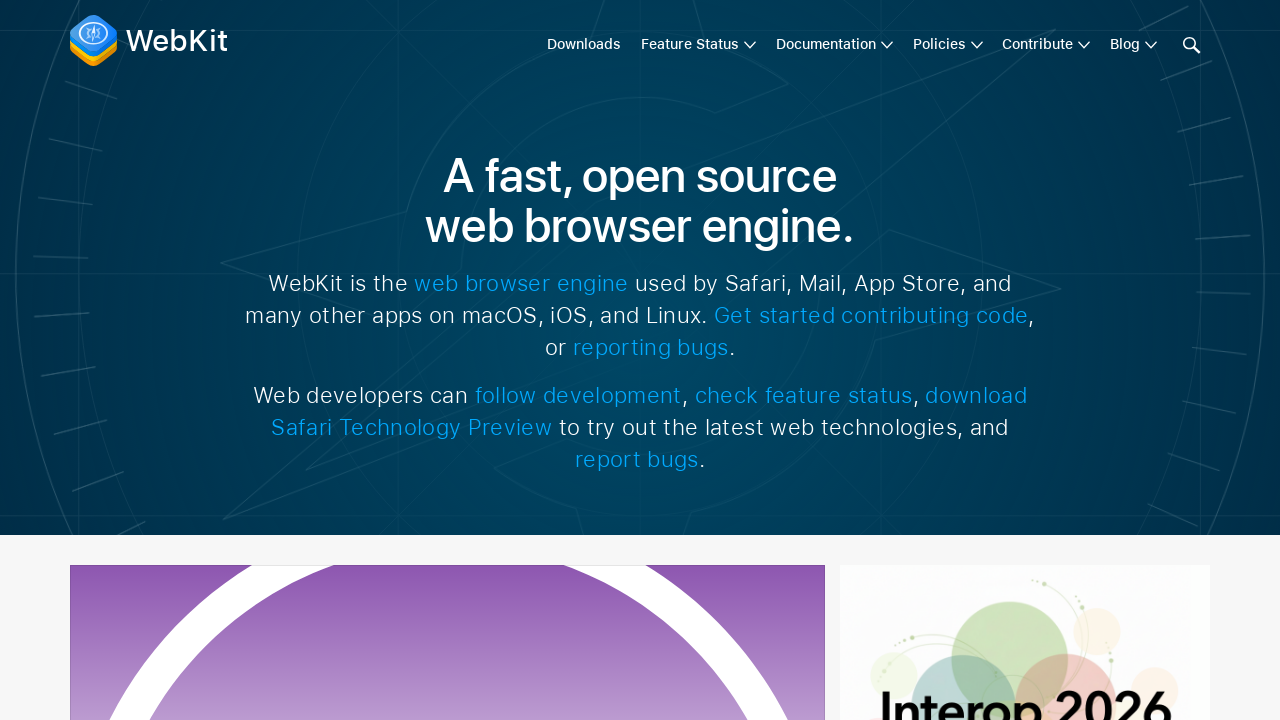

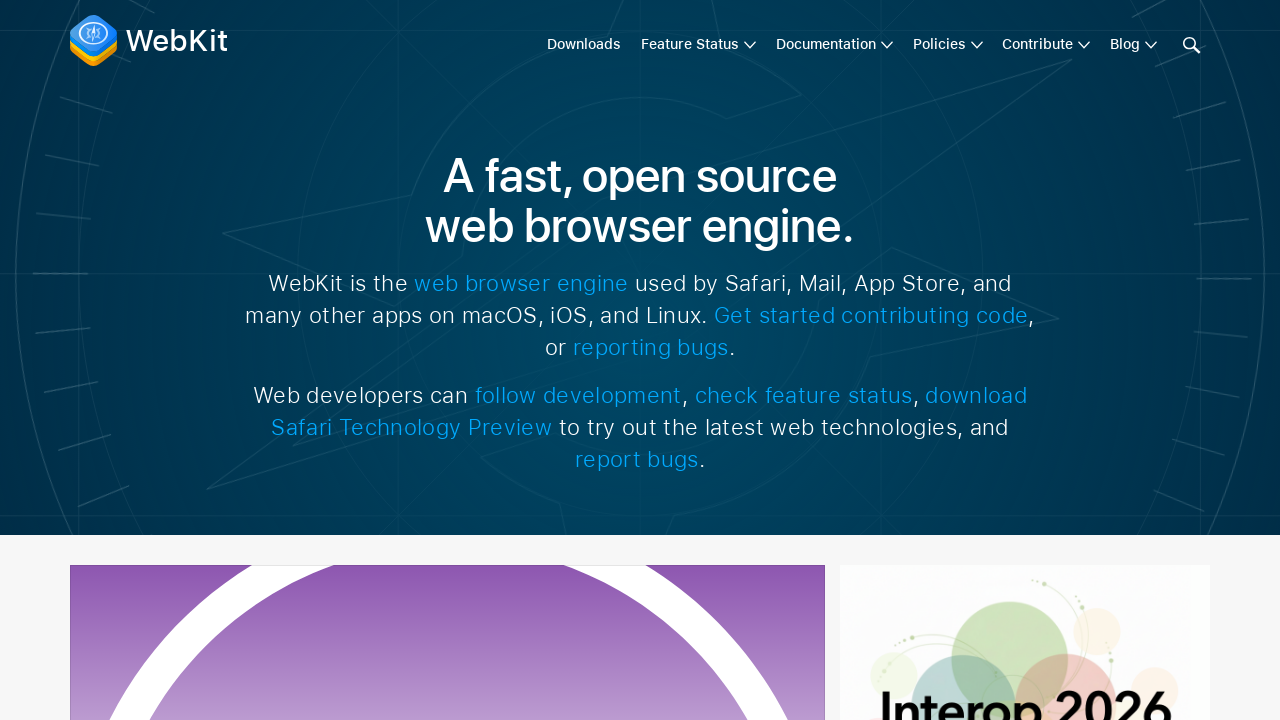